Tests search functionality with three different queries: a general search term, an exact product name, and an invalid search term to verify error message.

Starting URL: http://intershop5.skillbox.ru/

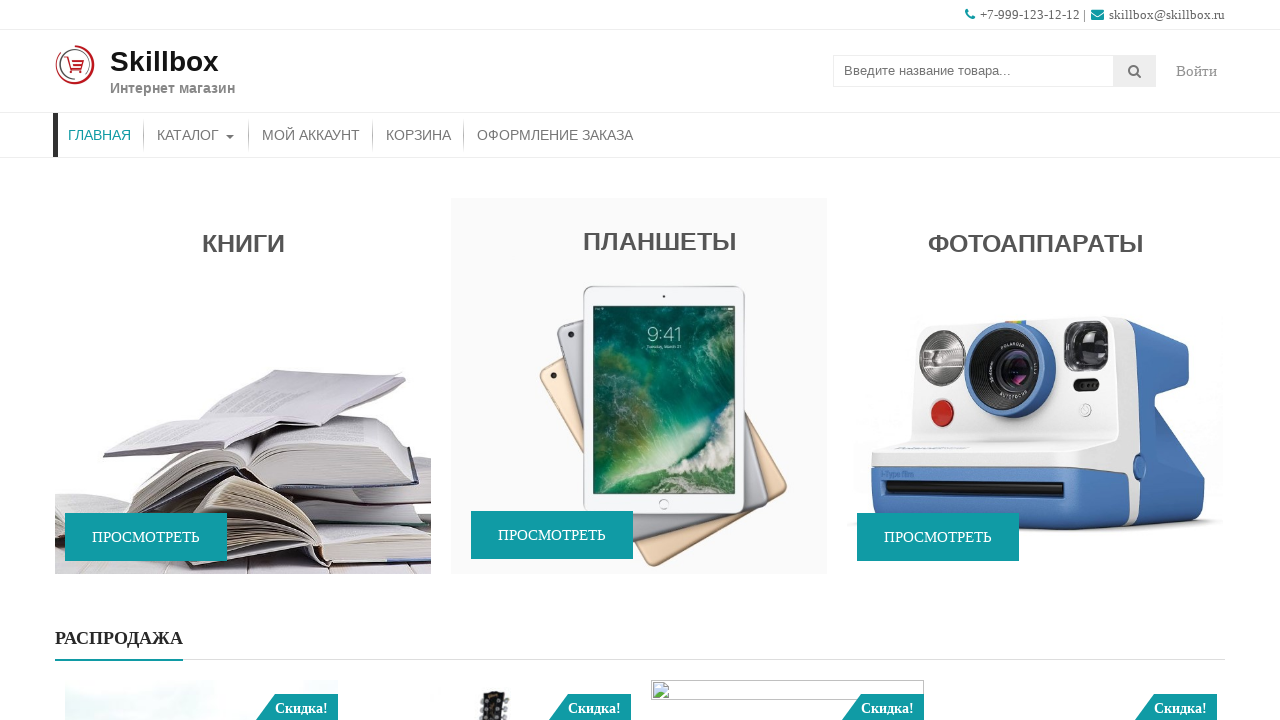

Clicked on search field at (971, 71) on .search-field
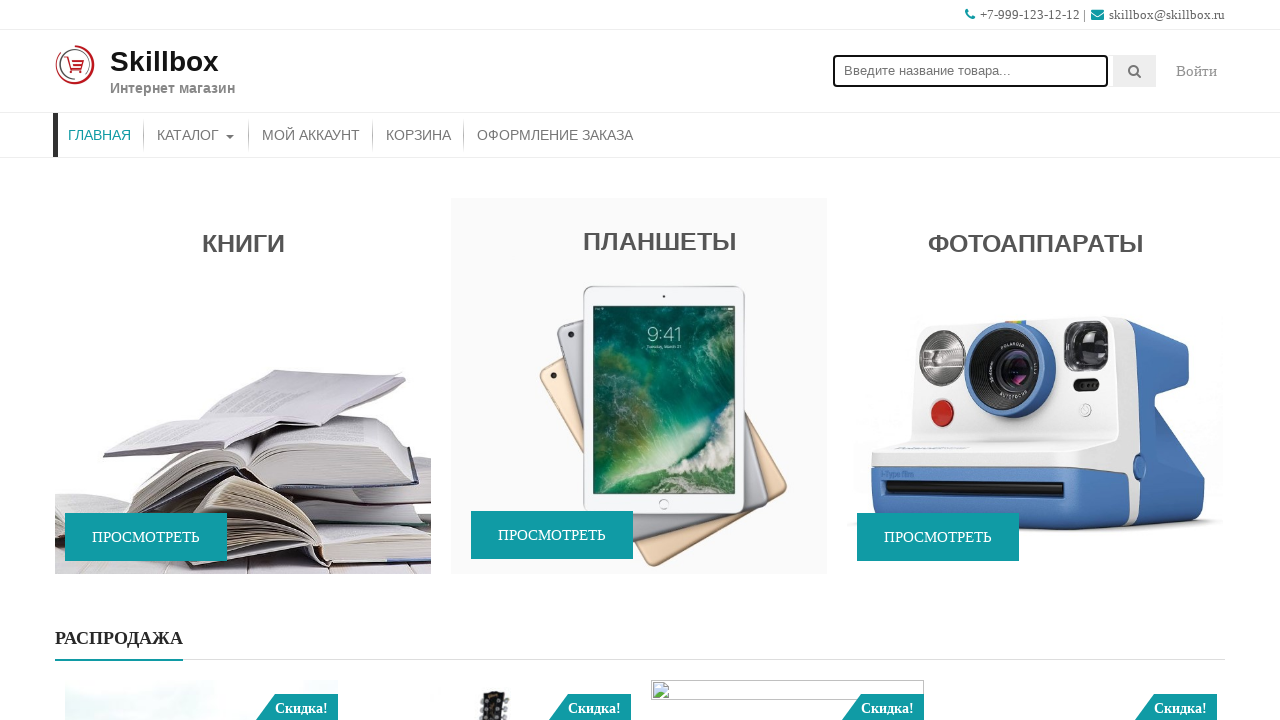

Filled search field with general term 'телефон' on .search-field
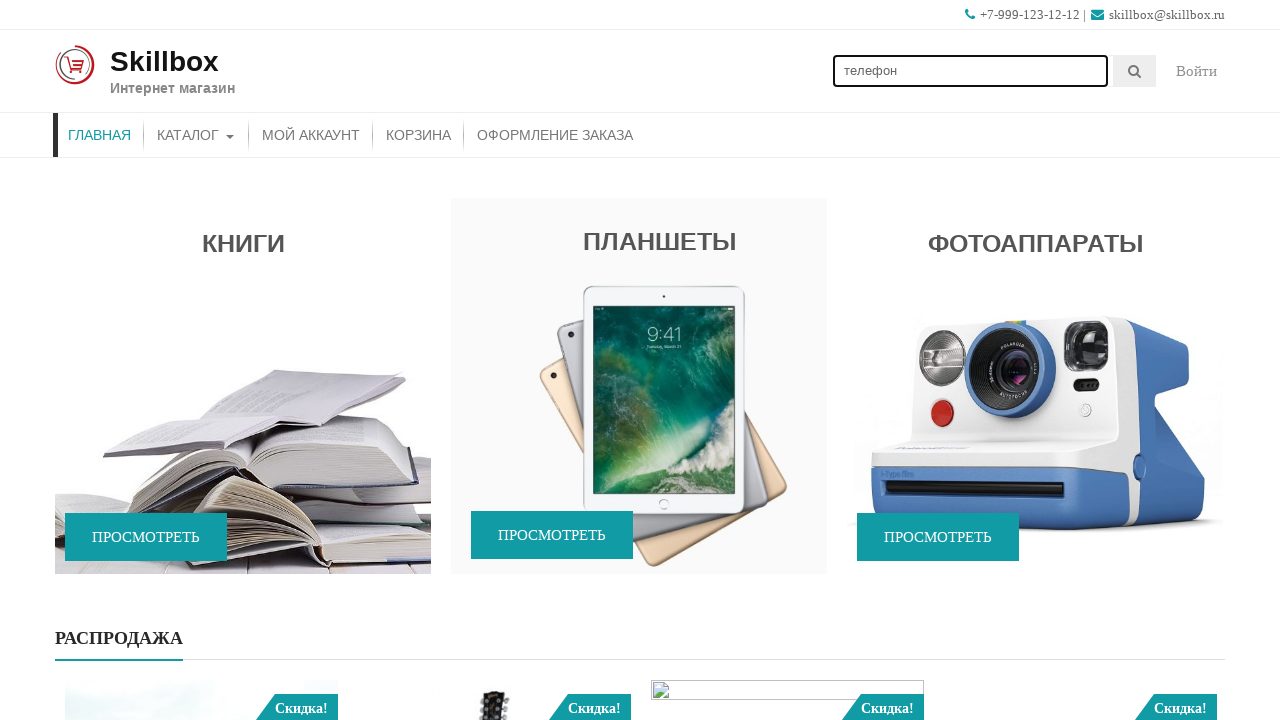

Pressed Enter to search for 'телефон' on .search-field
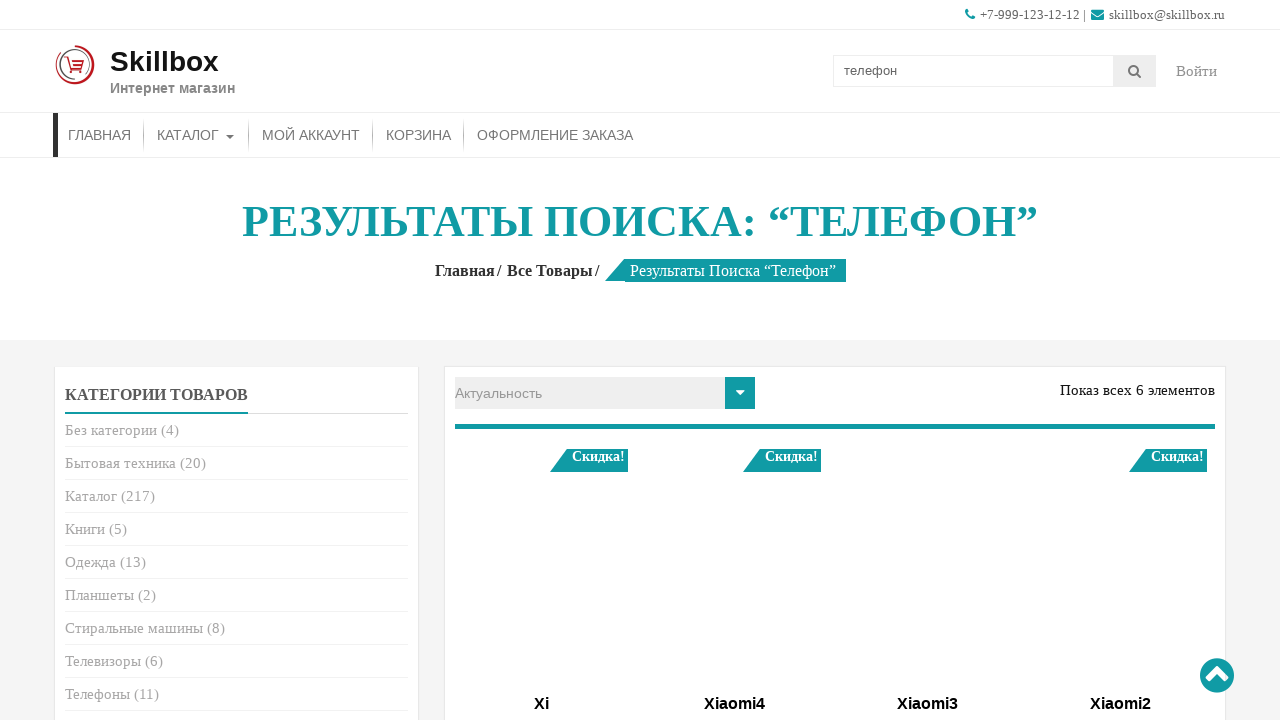

Search results page loaded with entry titles
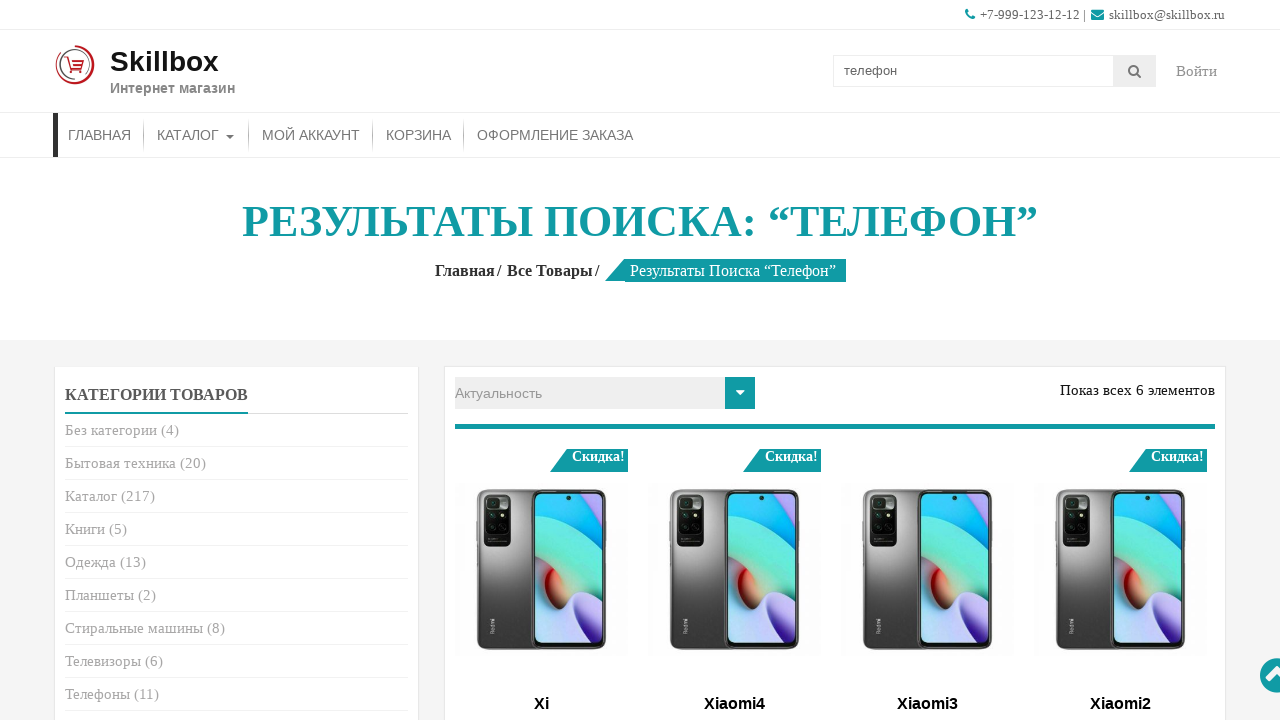

Cleared search field on .search-field
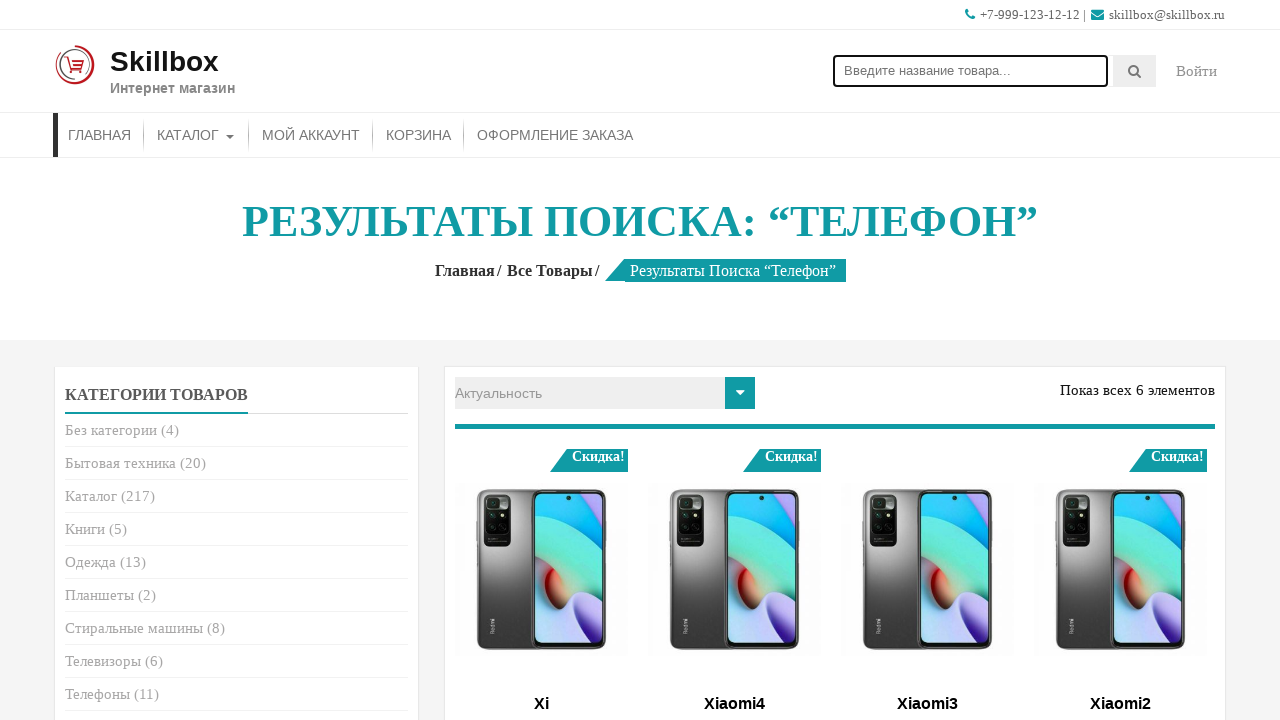

Filled search field with exact product name 'OnePlus 8 Pro' on .search-field
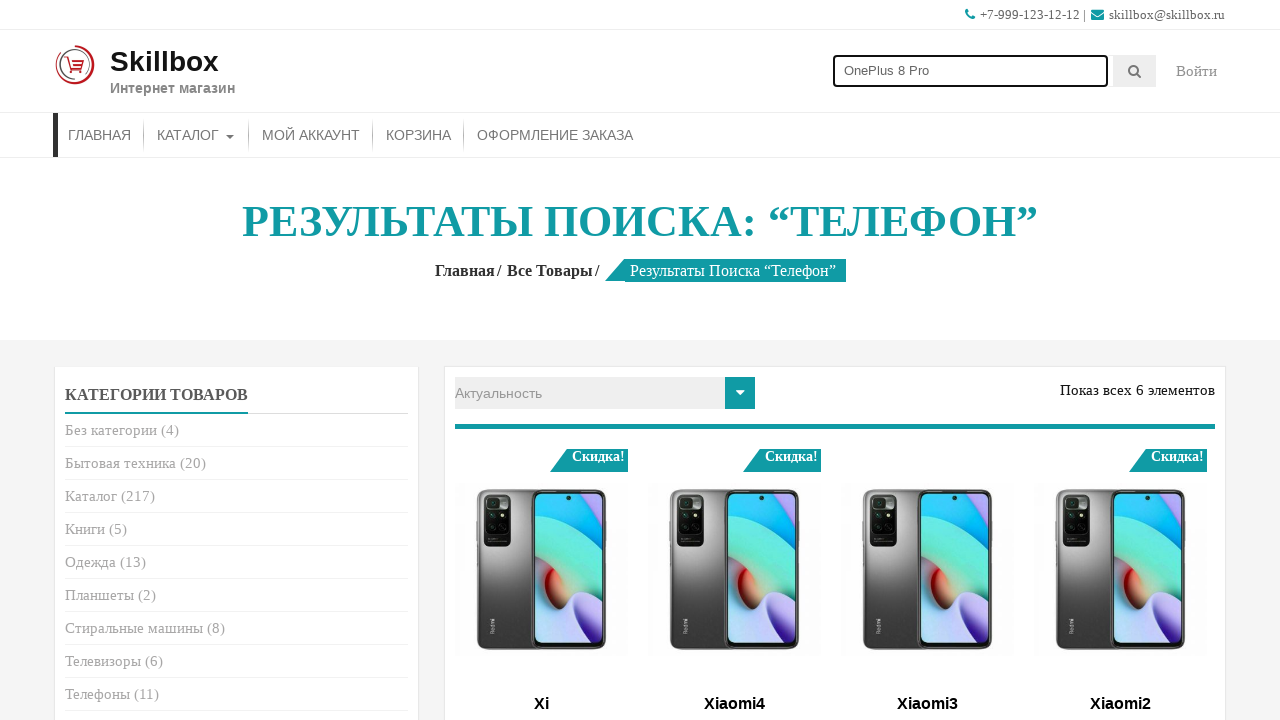

Pressed Enter to search for 'OnePlus 8 Pro' on .search-field
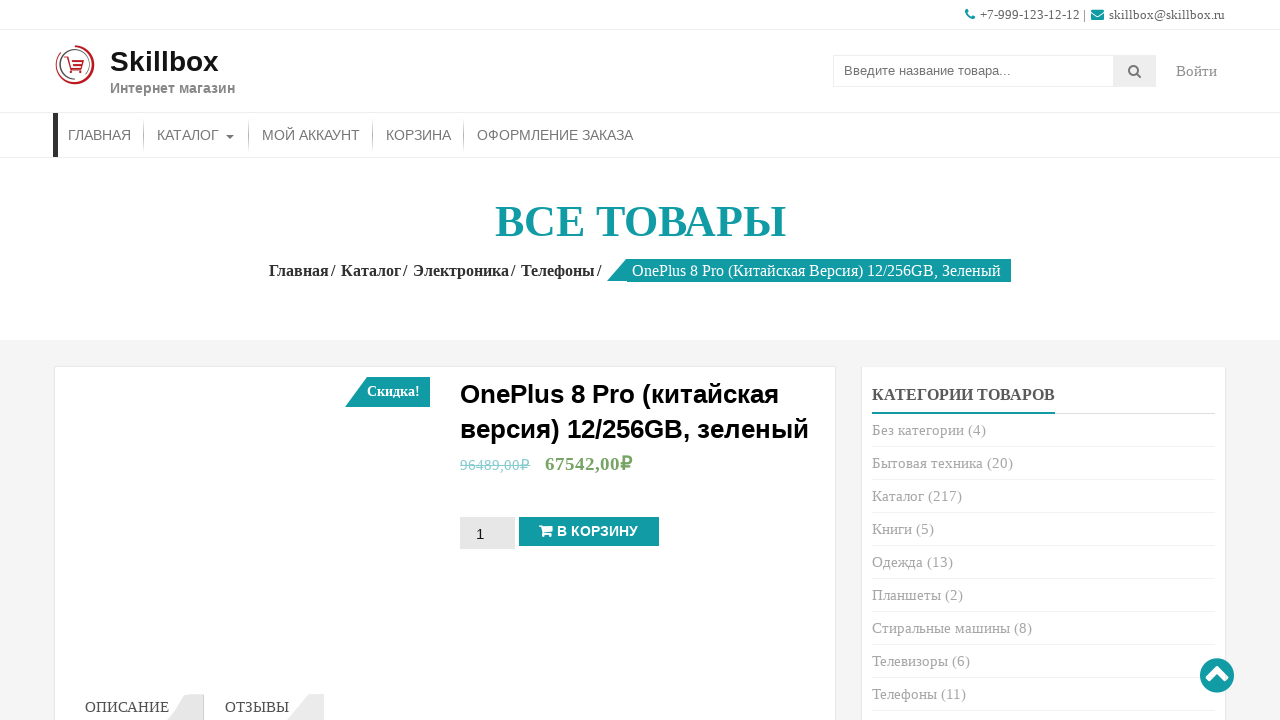

Product card loaded with title element visible
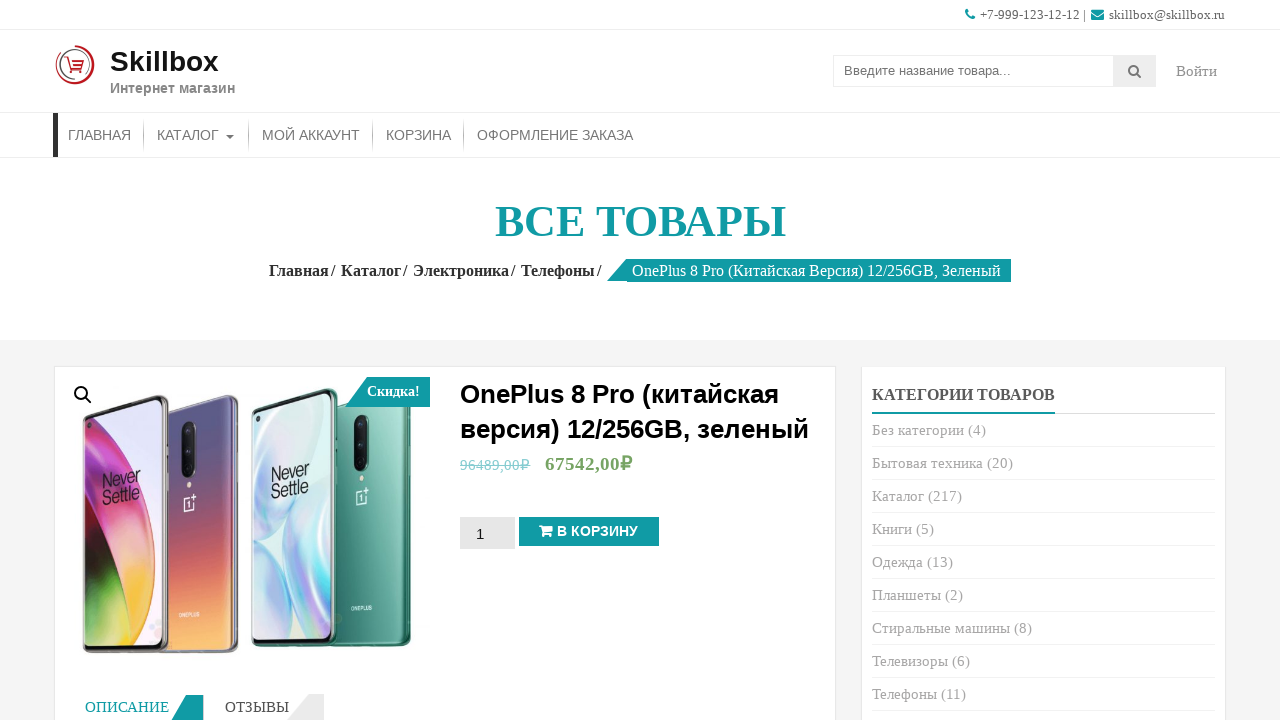

Cleared search field on .search-field
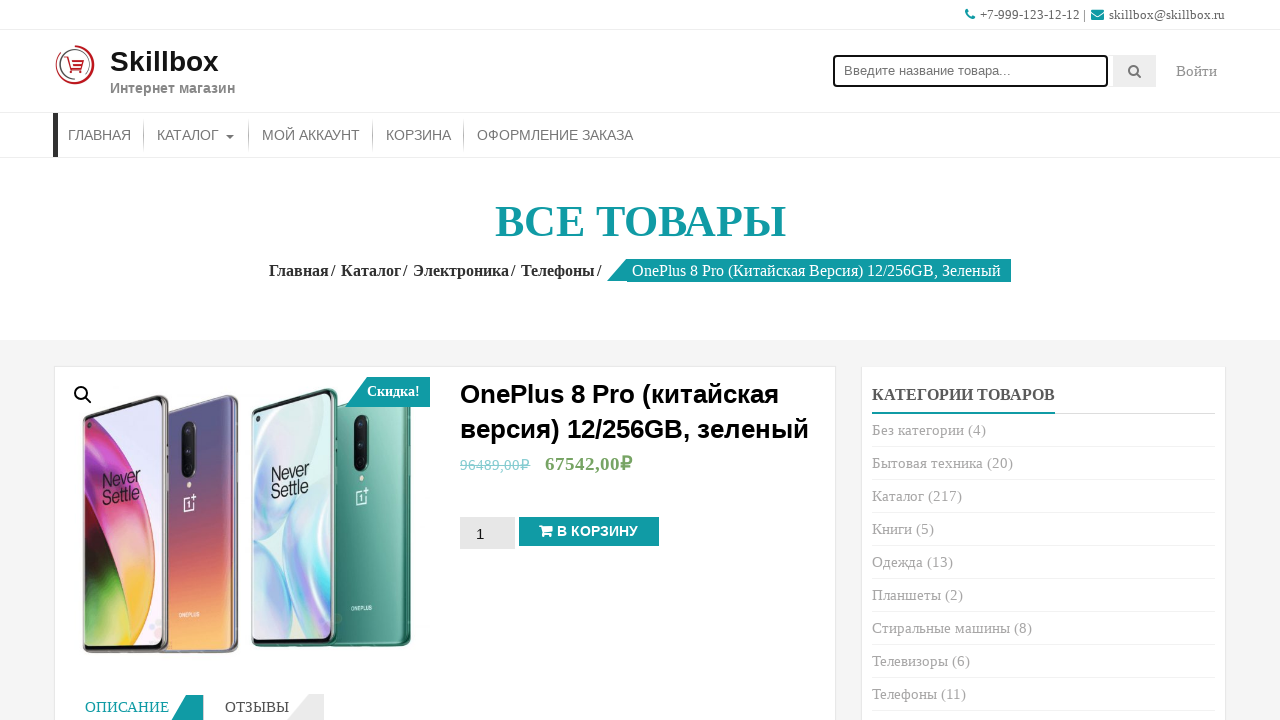

Filled search field with invalid term 'abrakadabra' on .search-field
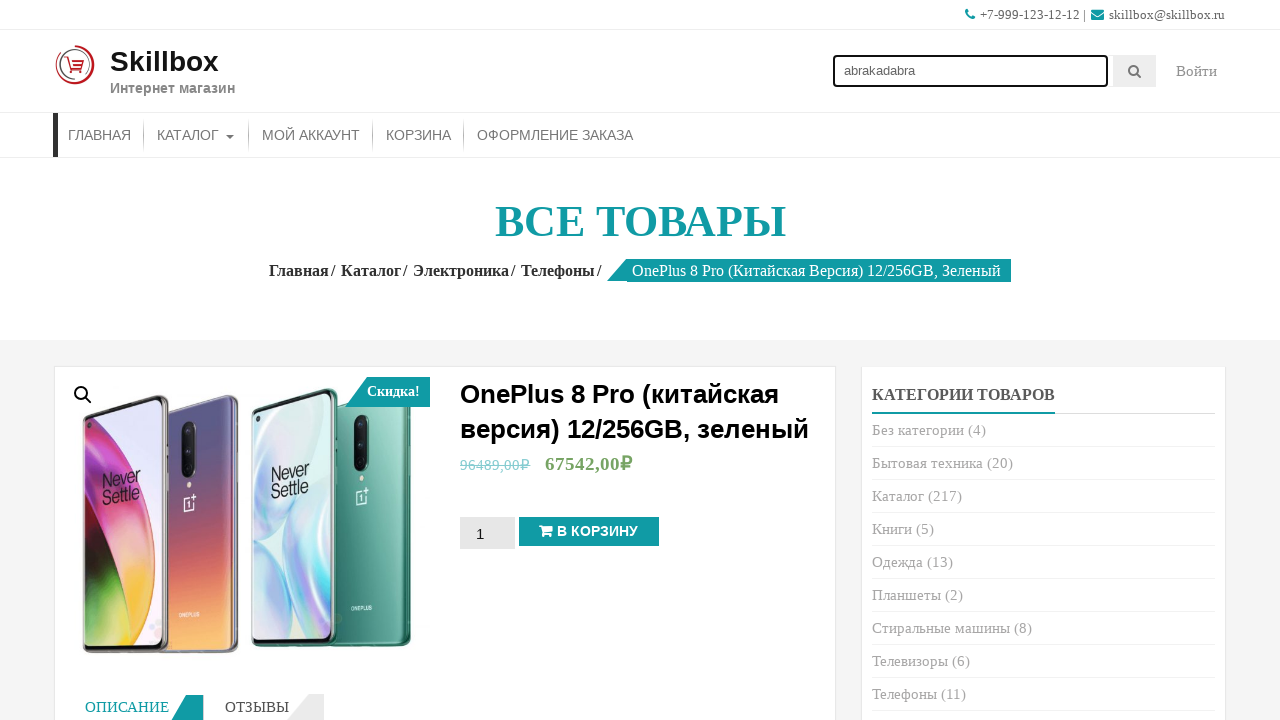

Pressed Enter to search for 'abrakadabra' on .search-field
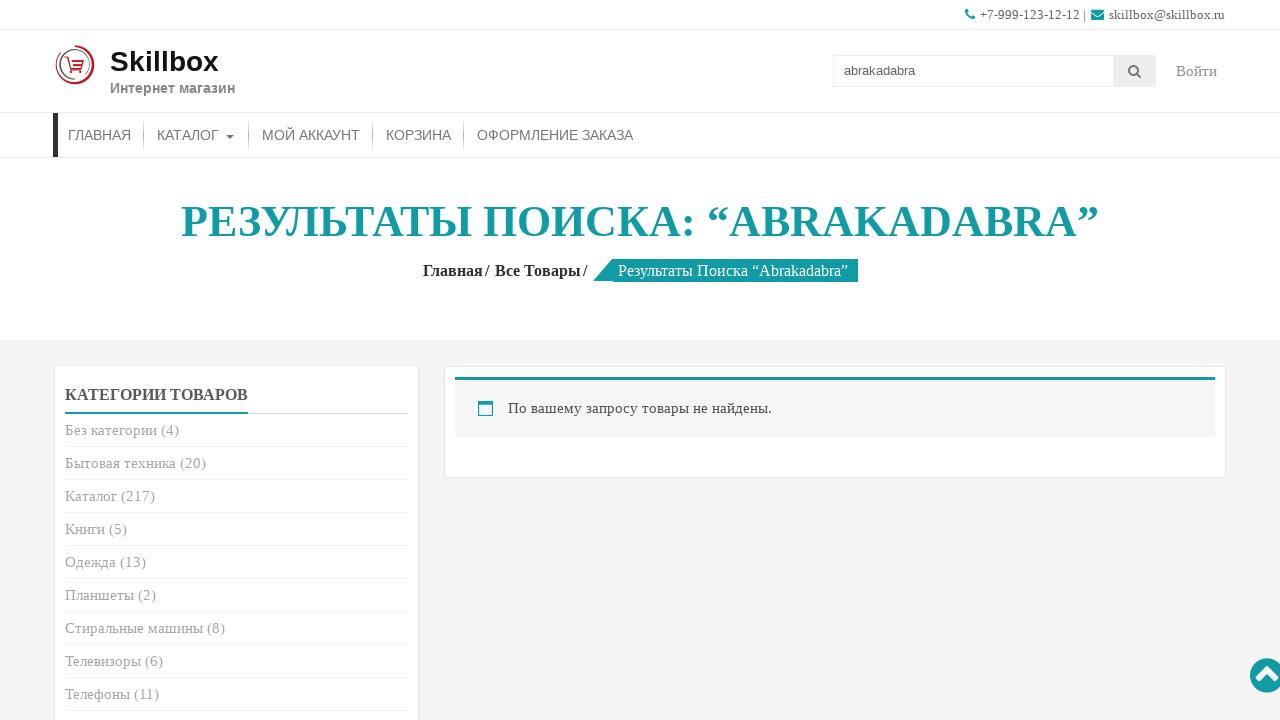

No results message displayed for invalid search term
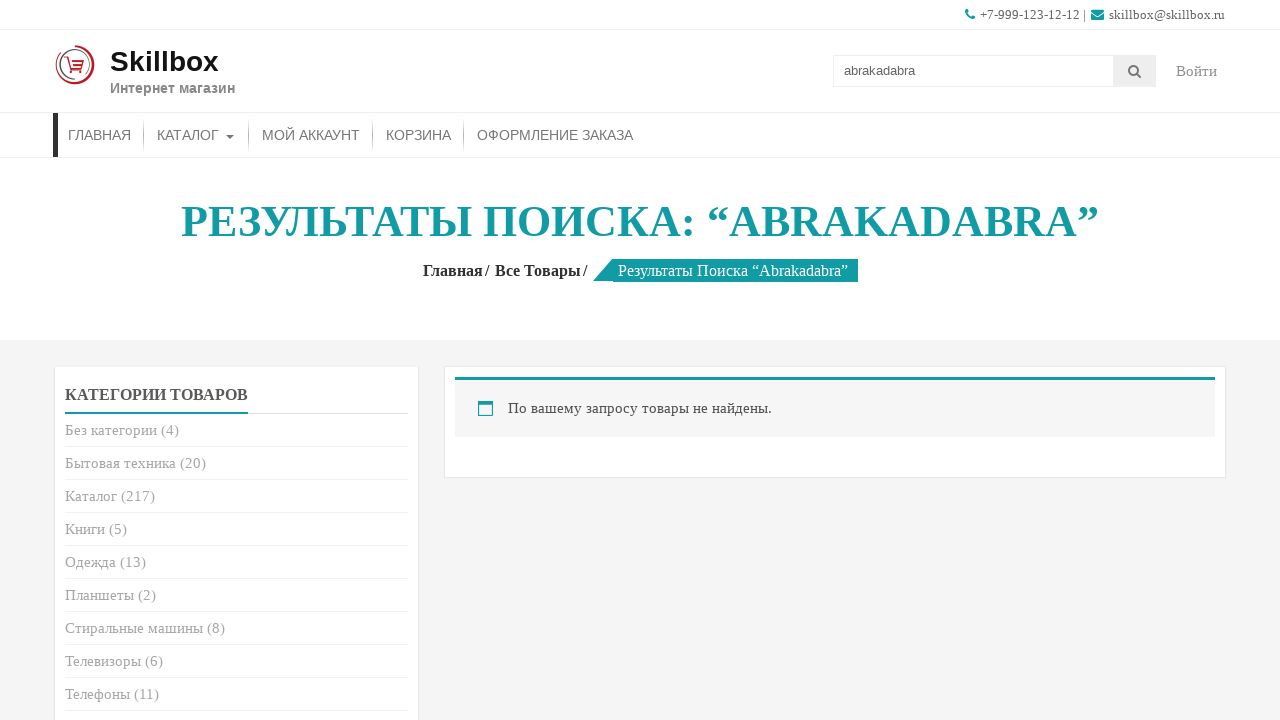

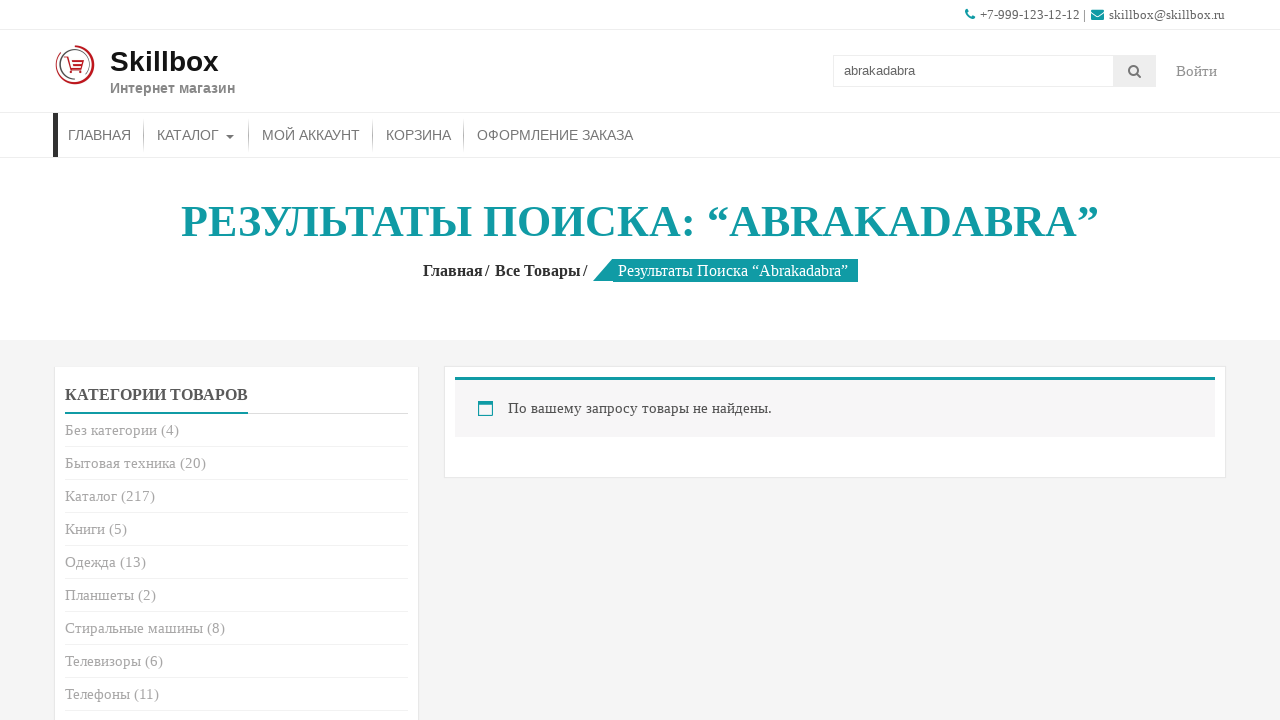